Tests dropdown selection functionality by selecting an option from a dropdown menu inside an iframe and verifying the selection

Starting URL: https://www.w3schools.com/tags/tryit.asp?filename=tryhtml_select

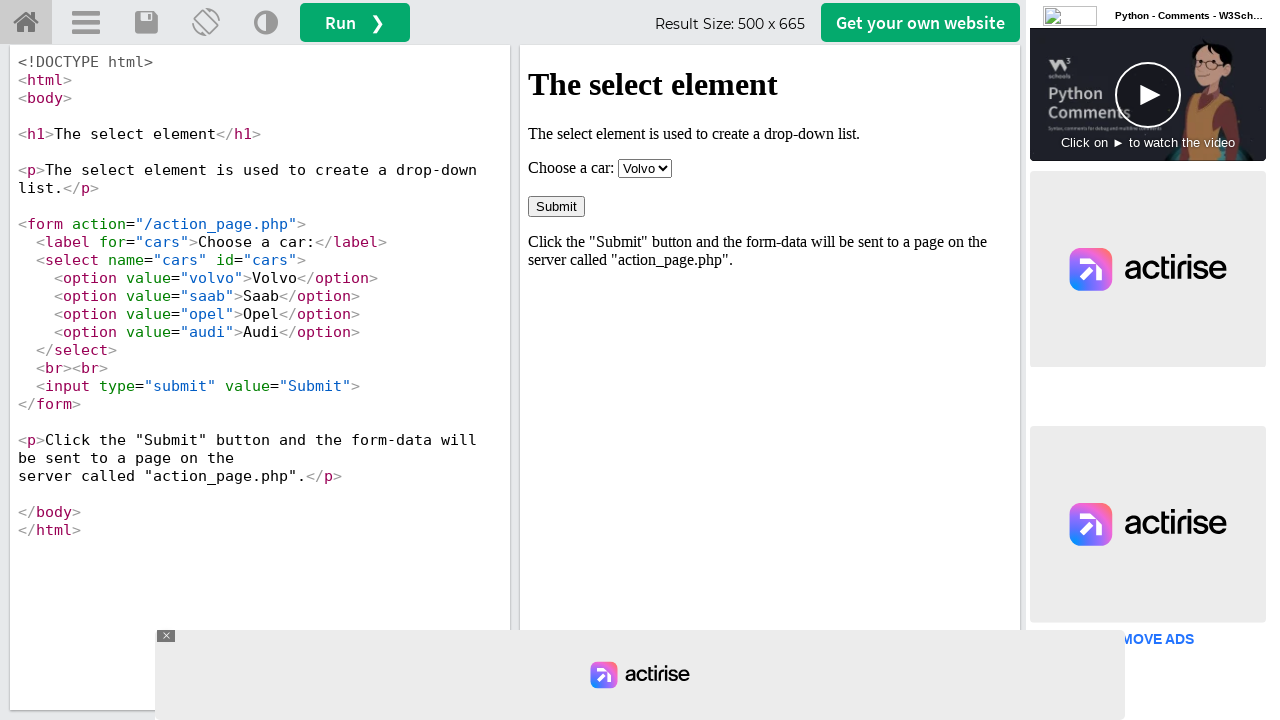

Selected 'saab' option from dropdown menu inside iframe on #iframeResult >> internal:control=enter-frame >> #cars
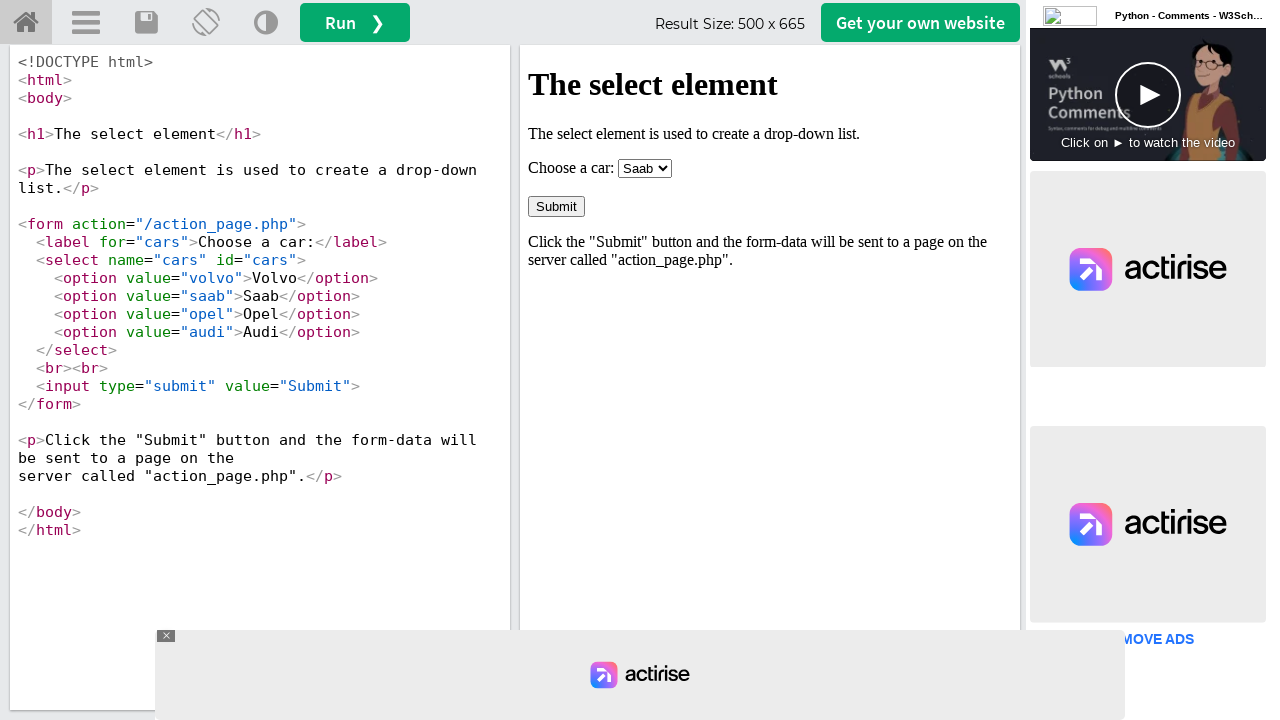

Retrieved selected value from dropdown
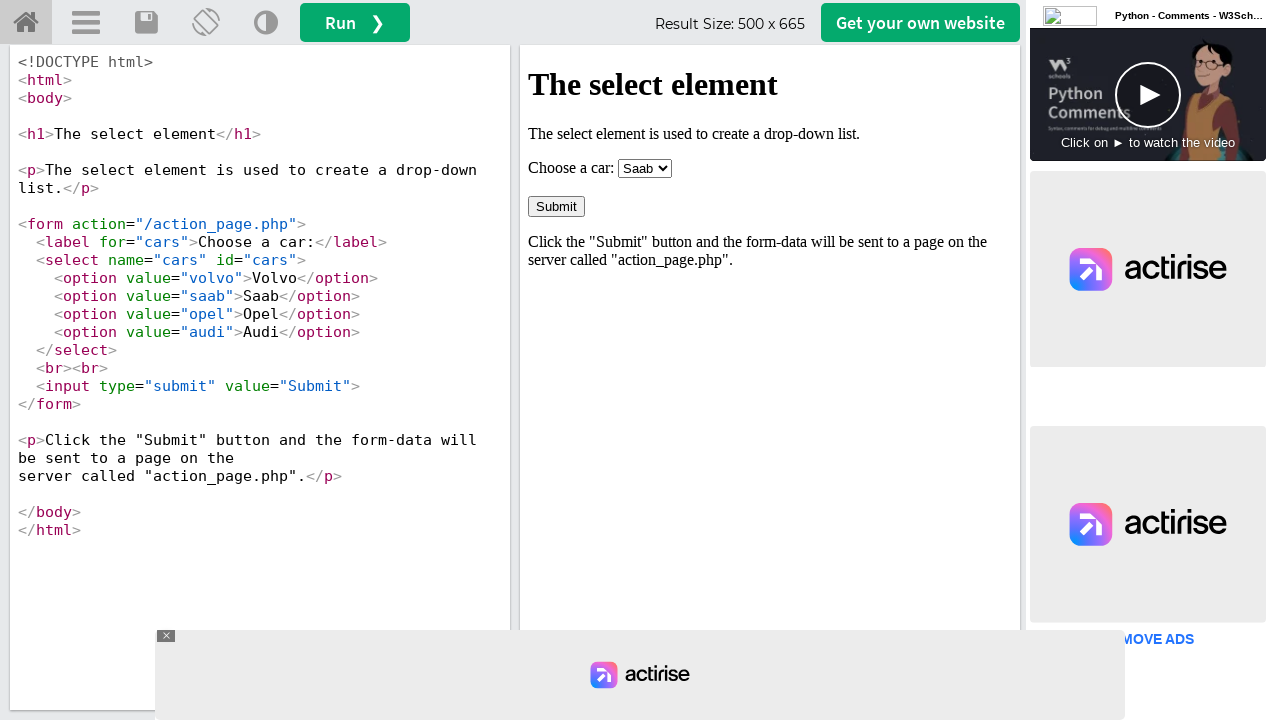

Verified that 'saab' was successfully selected
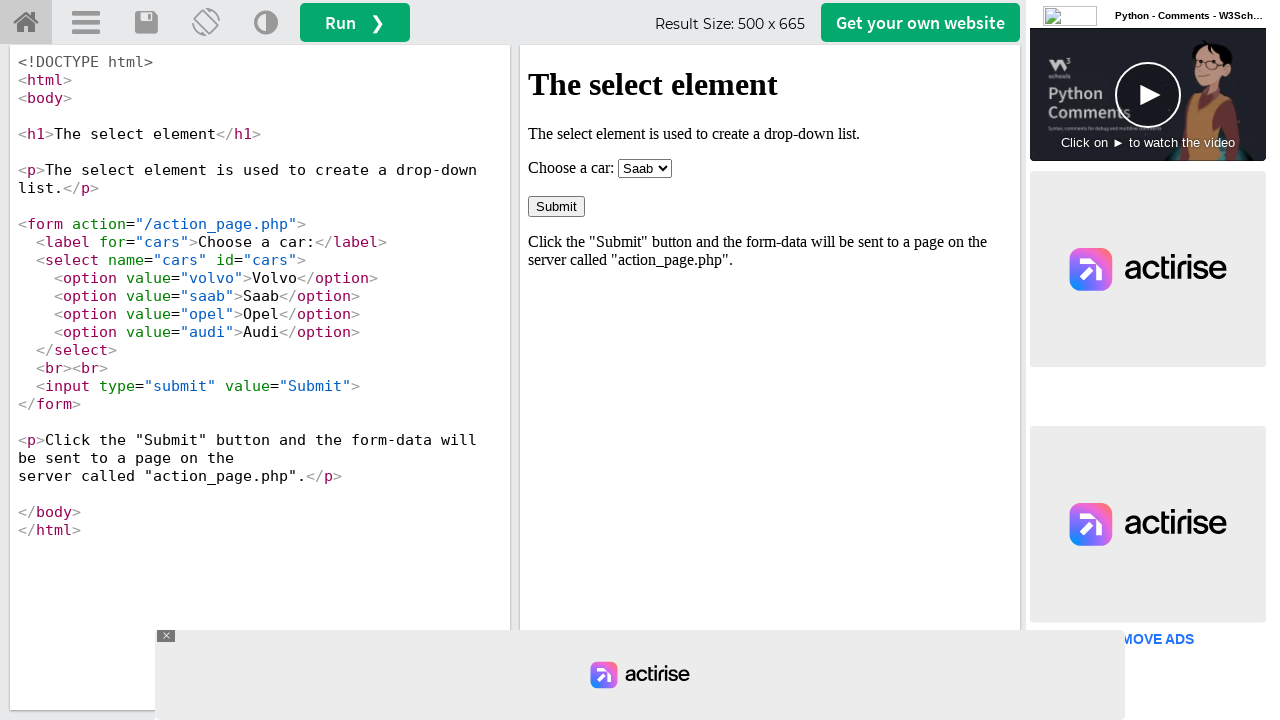

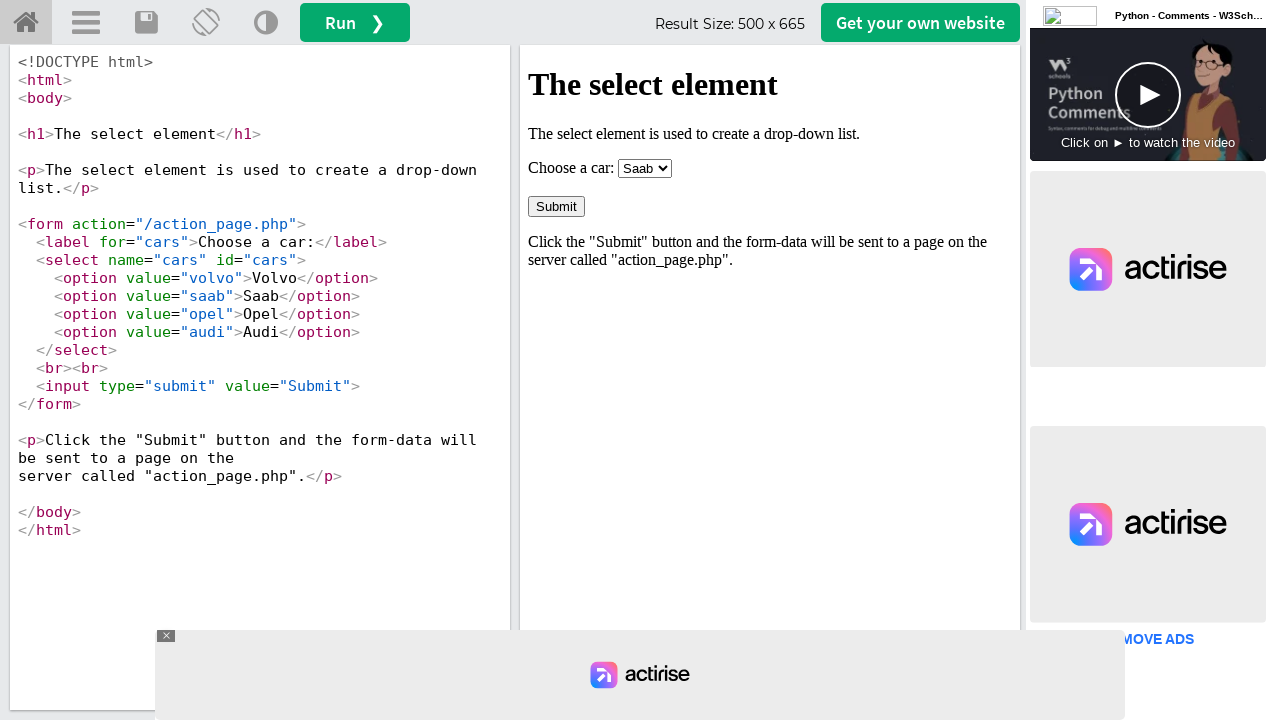